Tests JavaScript alert and confirm dialog handling by filling a name field, triggering an alert, accepting it, then triggering a confirm dialog and dismissing it

Starting URL: https://rahulshettyacademy.com/AutomationPractice/

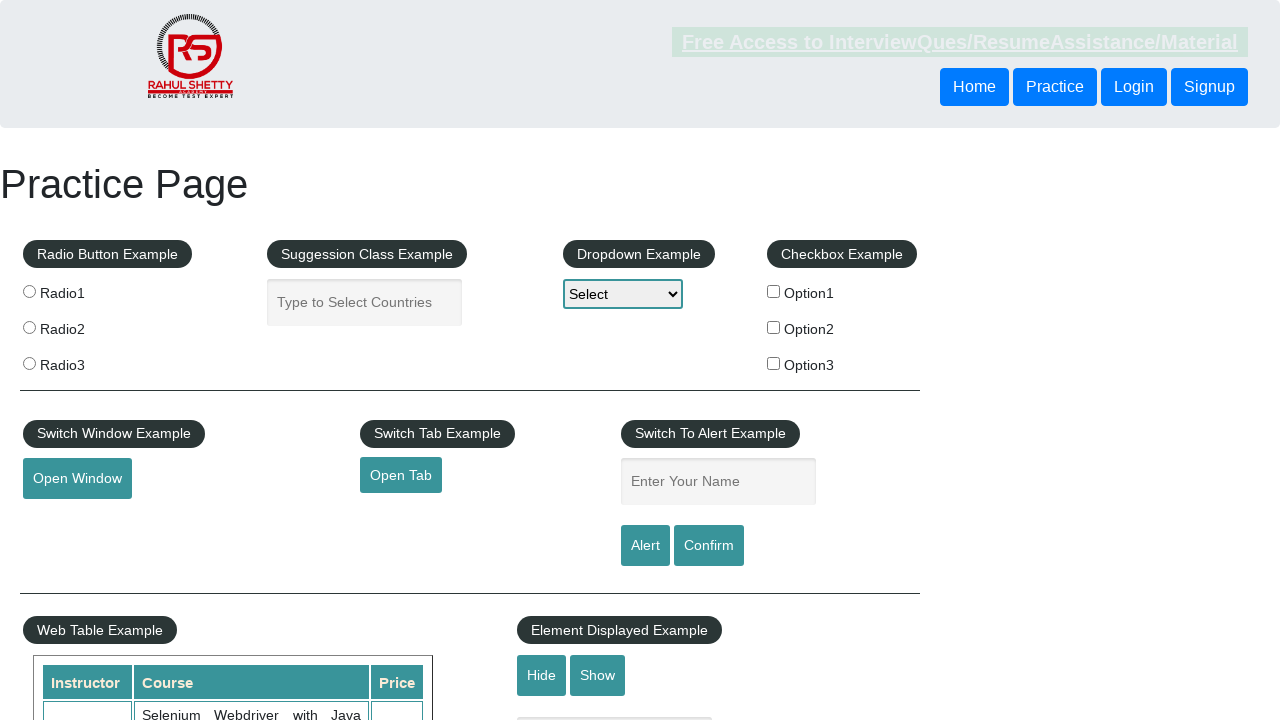

Filled name field with 'Rahul' on #name
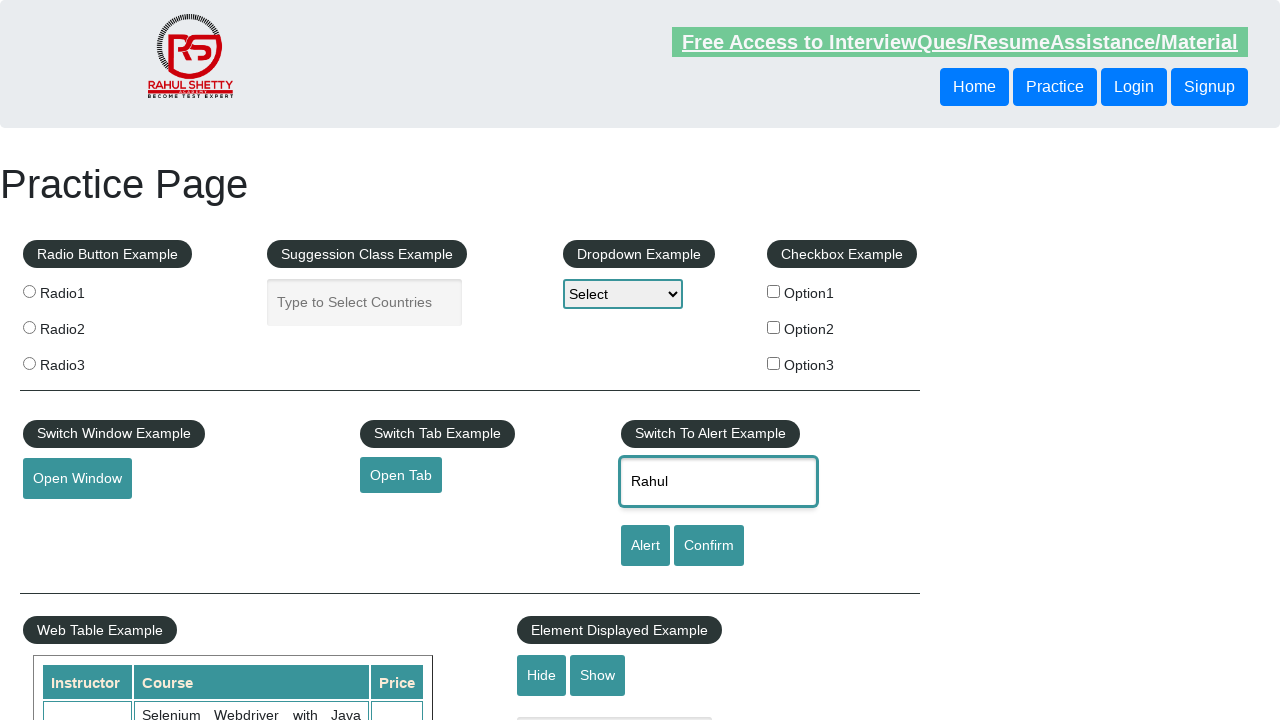

Clicked alert button to trigger alert dialog at (645, 546) on [id='alertbtn']
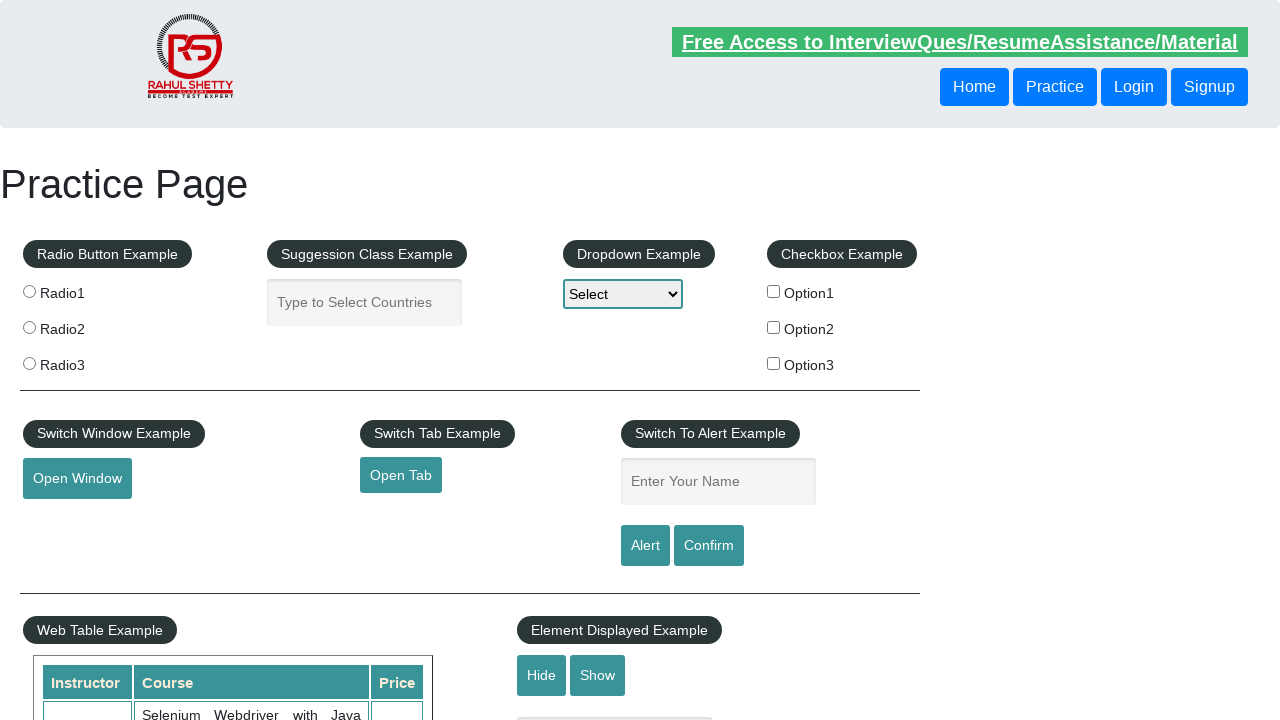

Alert dialog accepted at (645, 546) on [id='alertbtn']
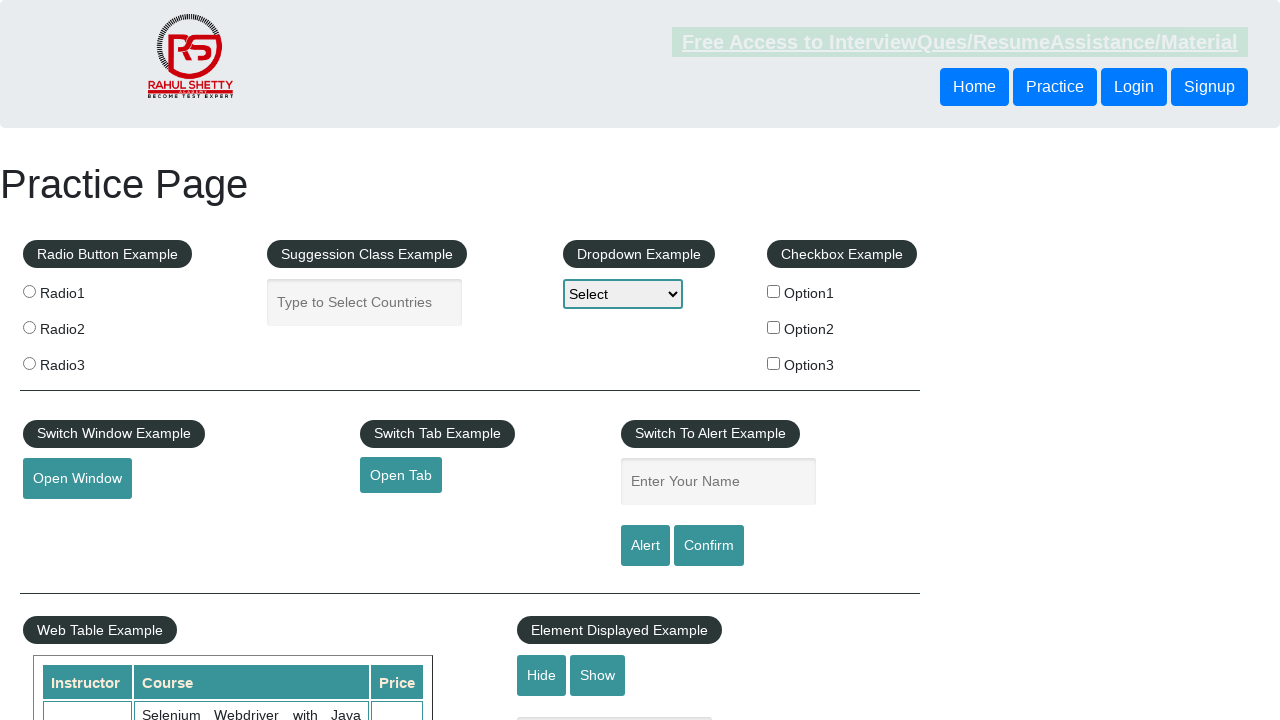

Confirm dialog dismissed at (709, 546) on #confirmbtn
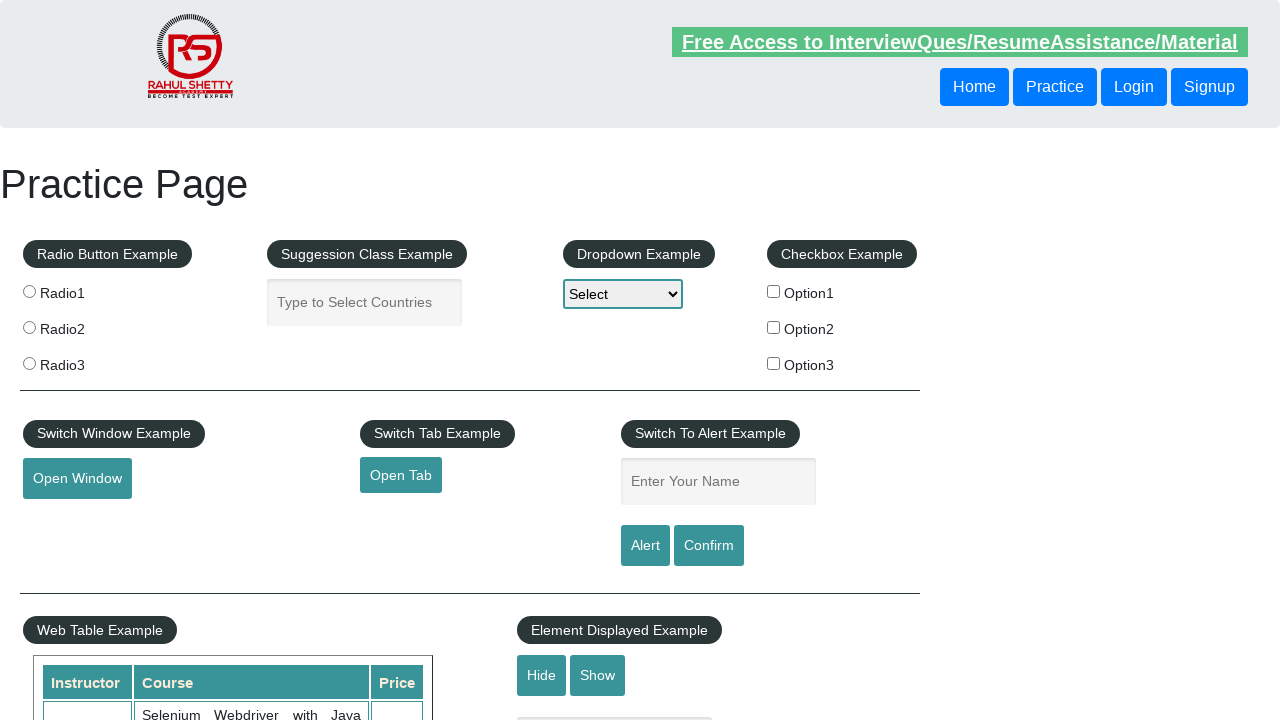

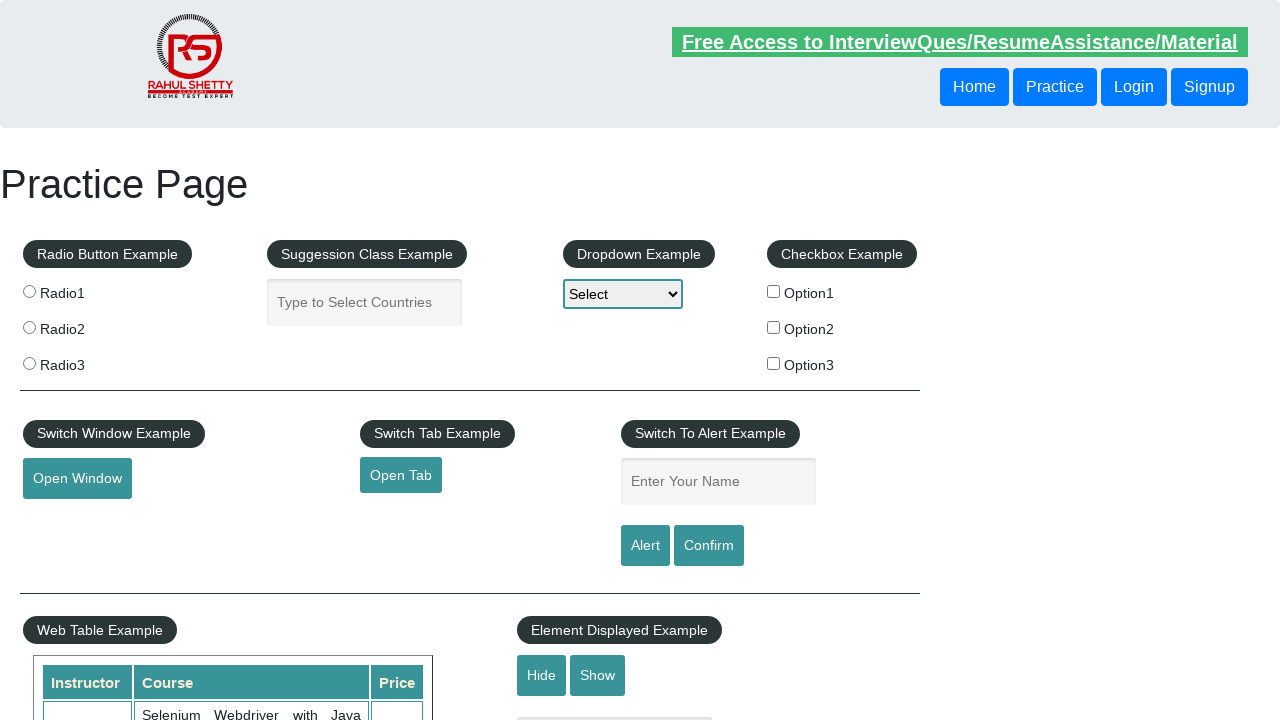